Tests a dynamic loading page where an element is hidden initially. Clicks the Start button, waits for the hidden element to become visible, and verifies it appears.

Starting URL: http://the-internet.herokuapp.com/dynamic_loading/1

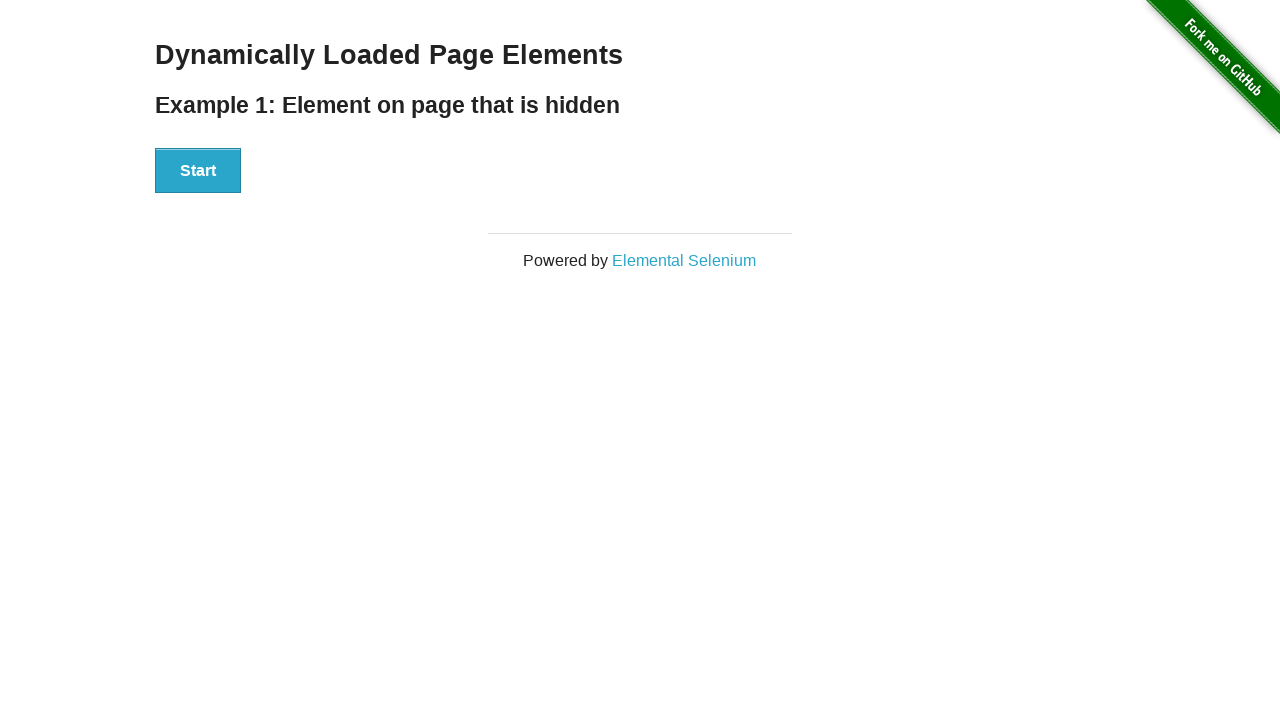

Clicked the Start button to trigger dynamic loading at (198, 171) on #start button
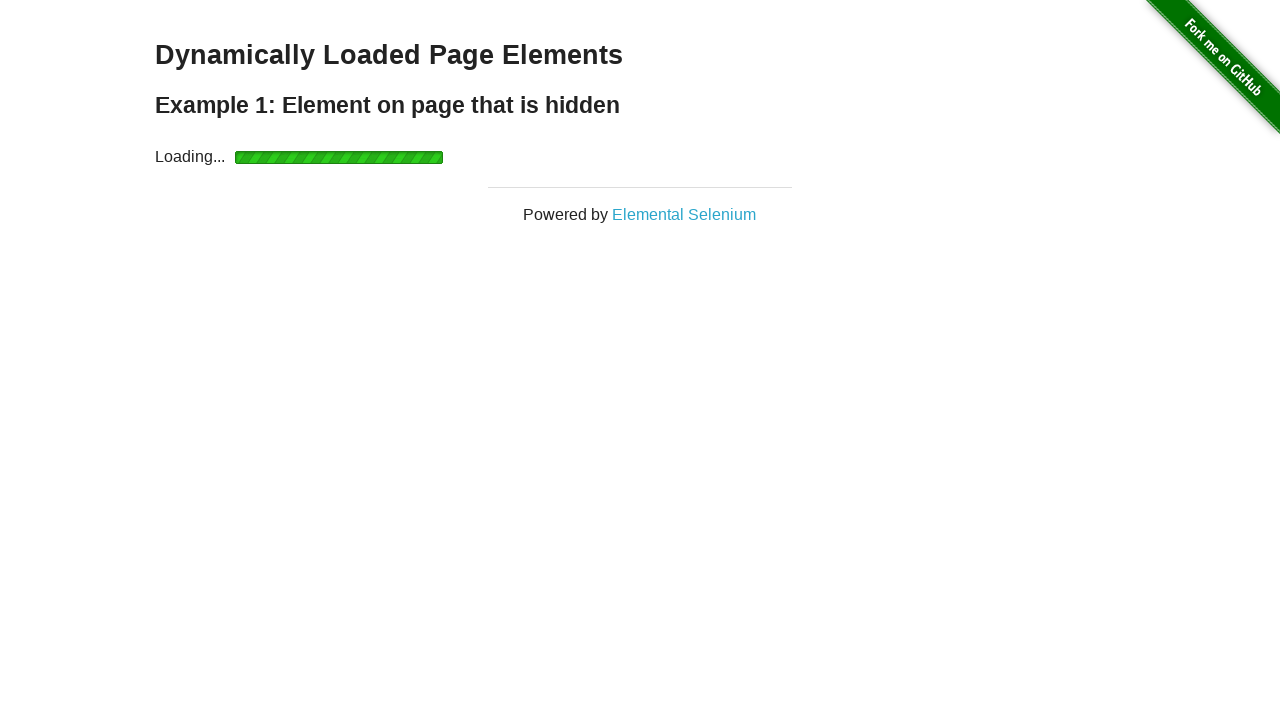

Waited for the finish element to become visible
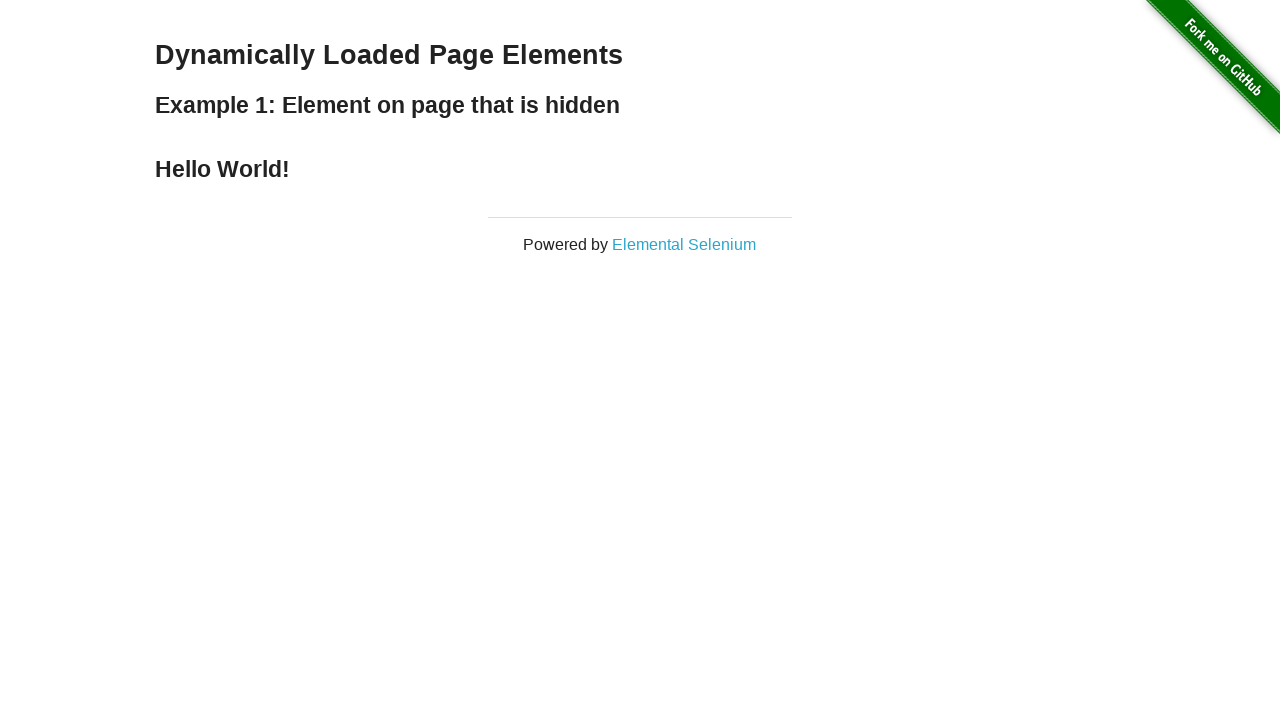

Verified that the finish element is visible
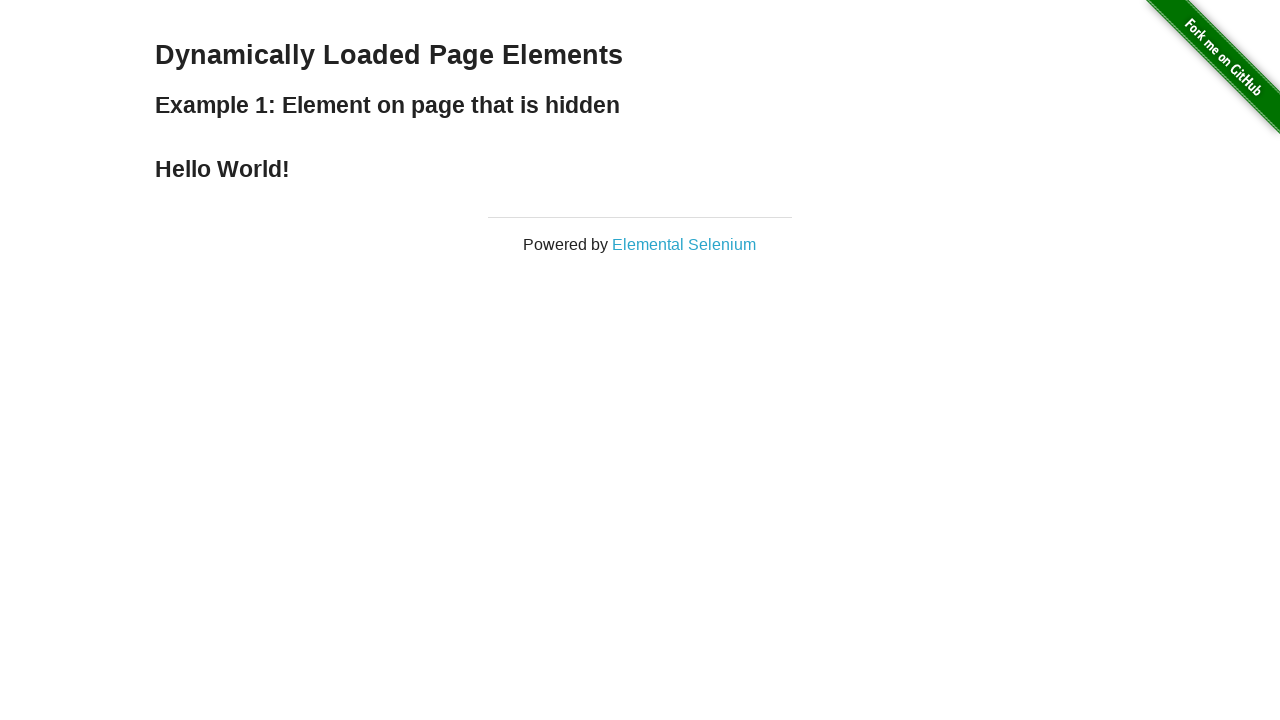

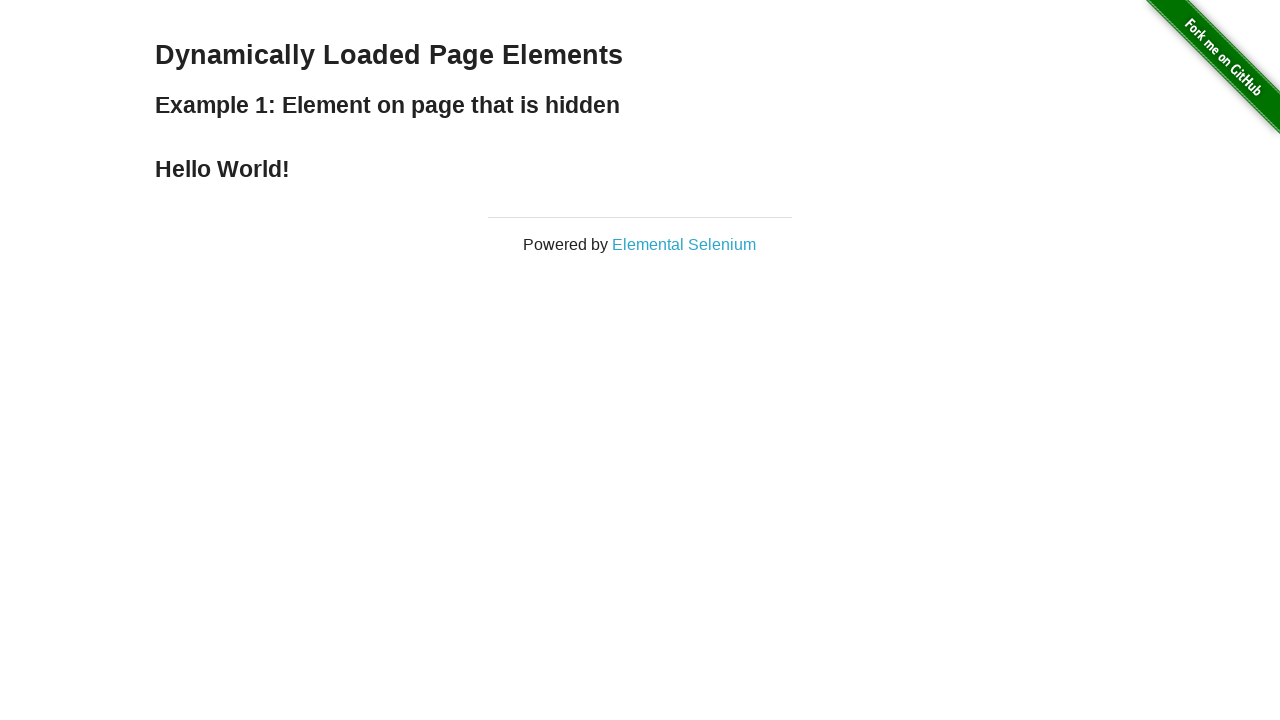